Tests JavaScript confirm dialog by triggering it, verifying its text, and dismissing it

Starting URL: https://automationfc.github.io/basic-form/index.html

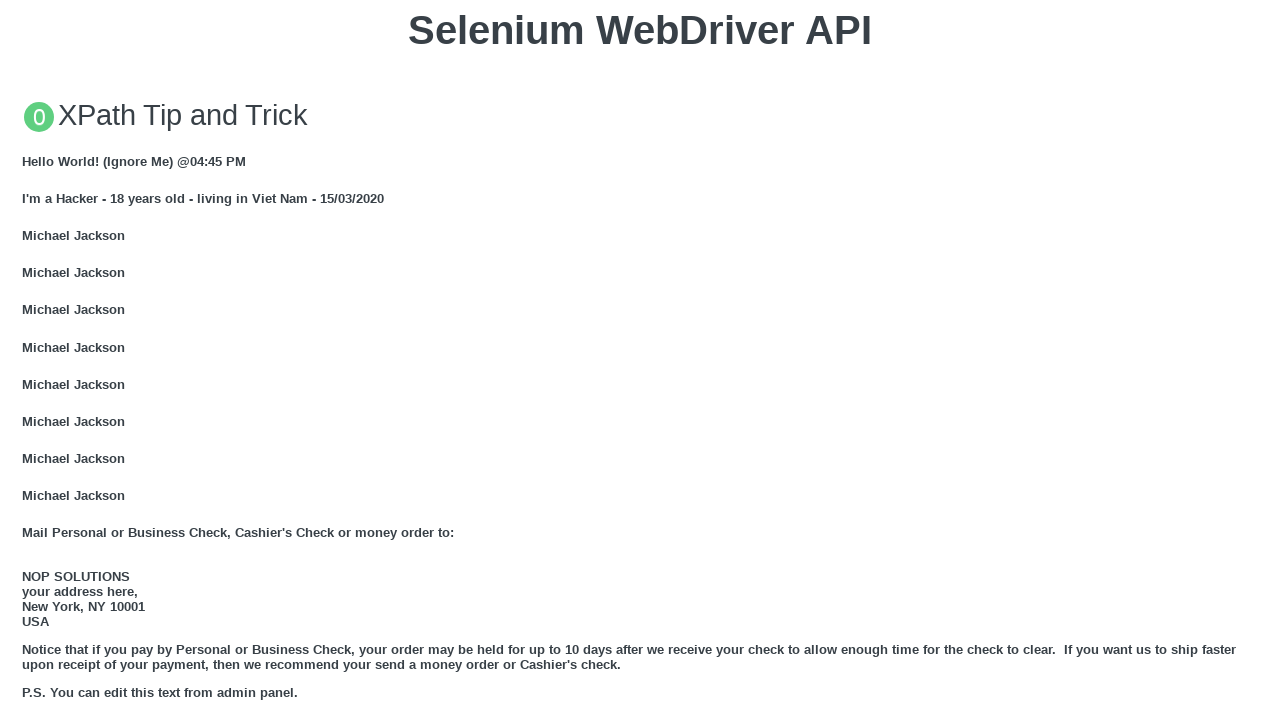

Clicked button to trigger JavaScript confirm dialog at (640, 360) on xpath=//button[text()='Click for JS Confirm']
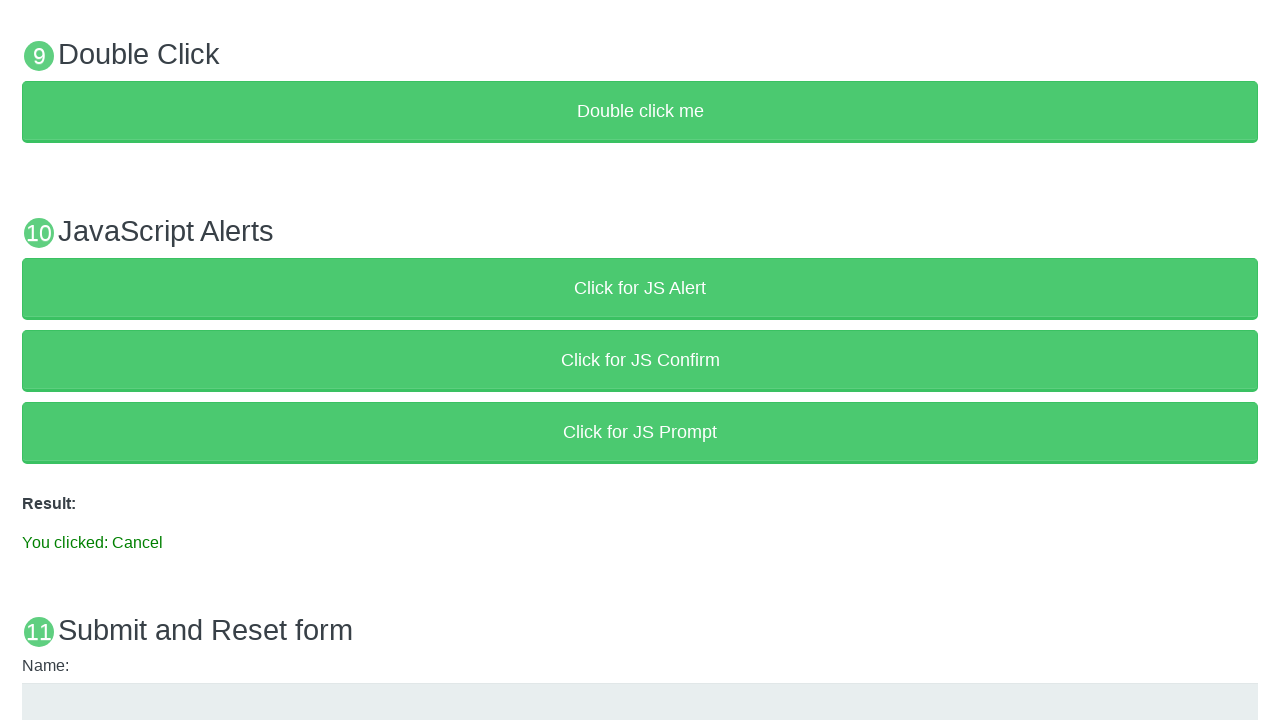

Set up dialog handler to dismiss confirm dialog
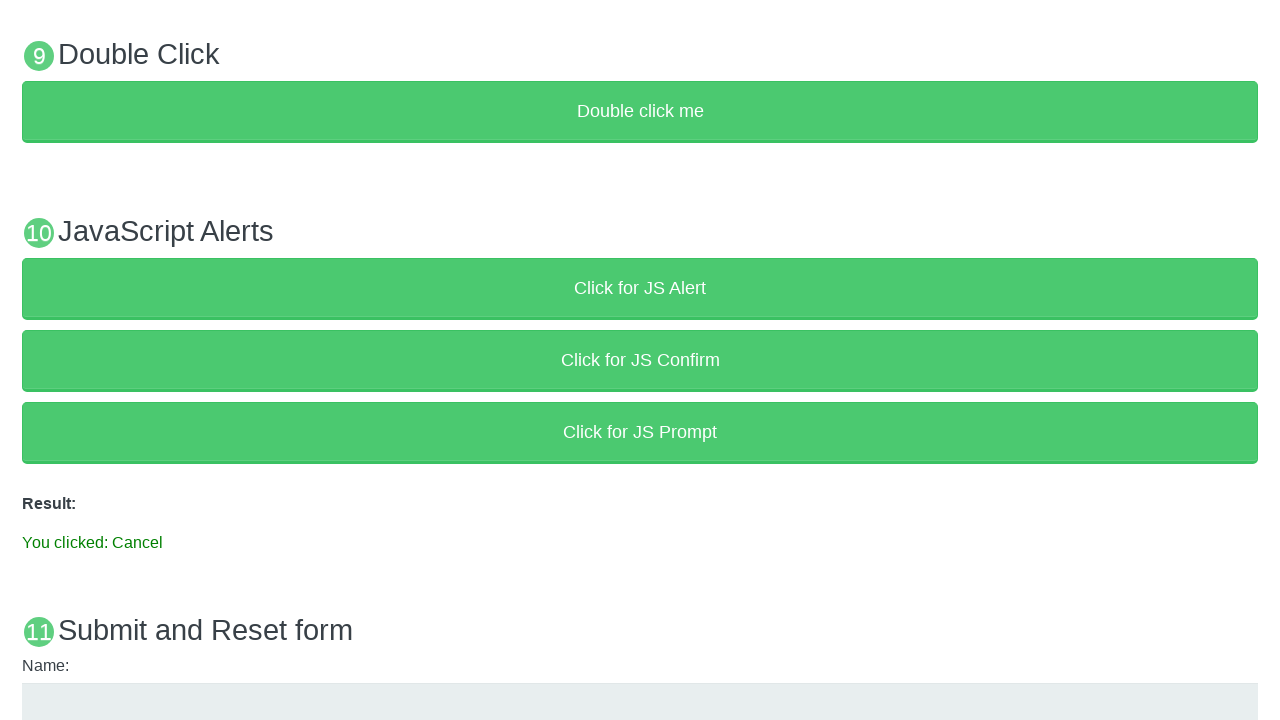

Result message element loaded after dismissing confirm
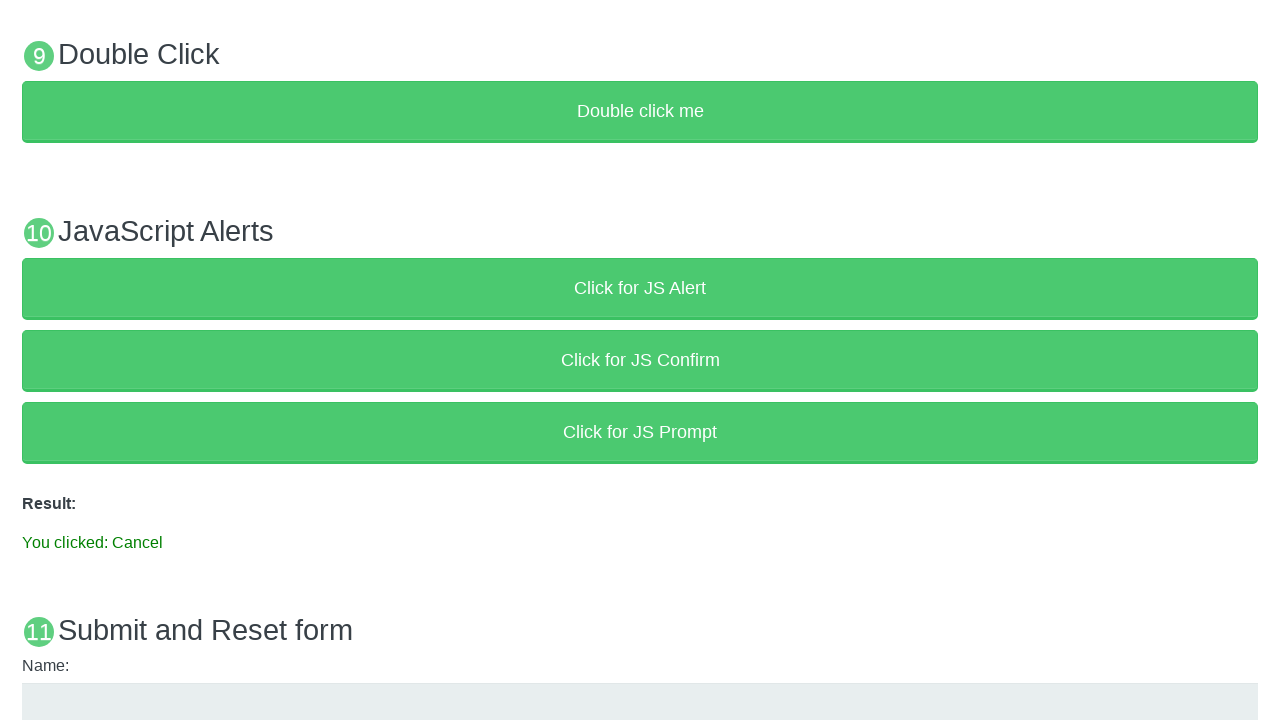

Verified result text shows 'You clicked: Cancel' message
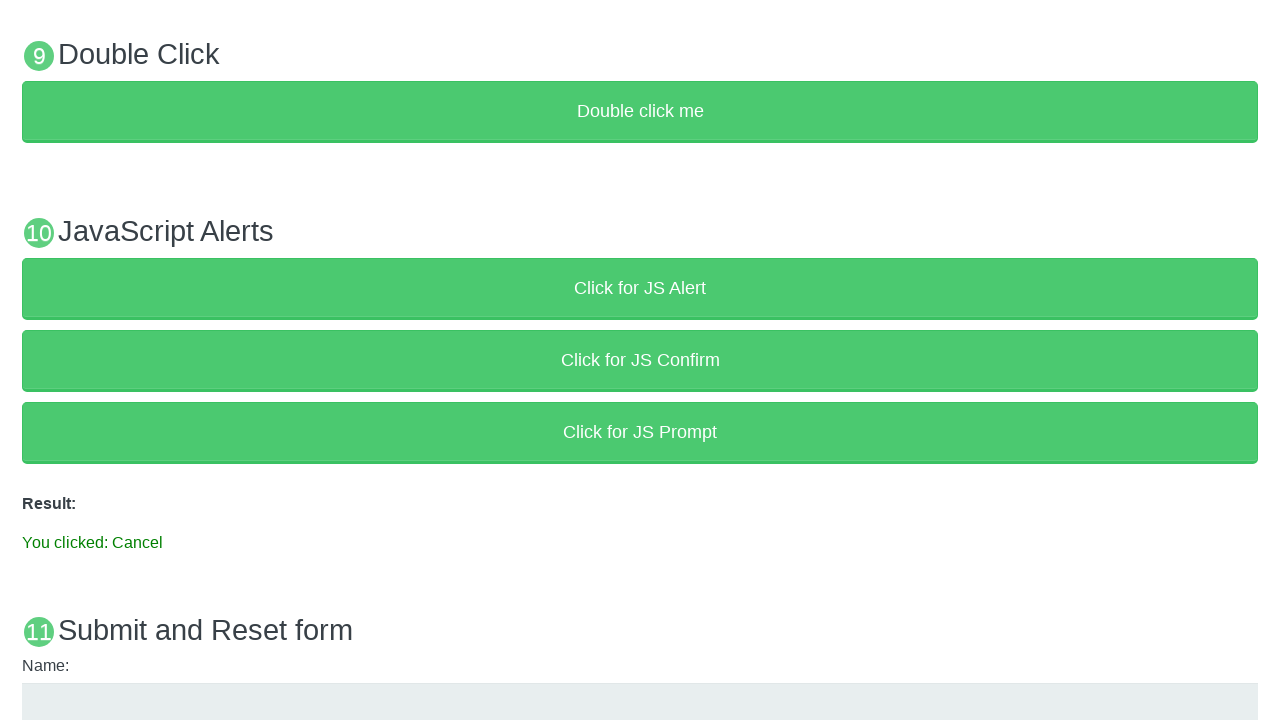

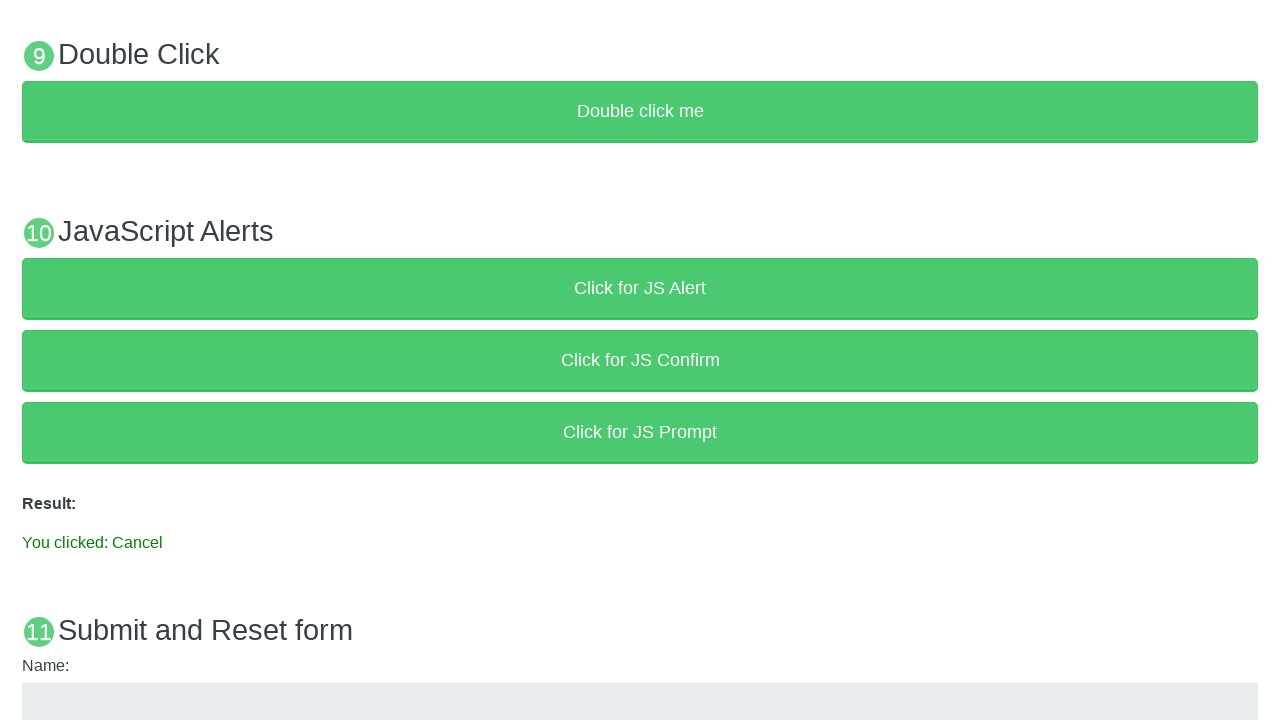